Navigates to a login practice page. The original script only sets up the browser and navigates without performing any additional actions.

Starting URL: https://rahulshettyacademy.com/loginpagePractise/#

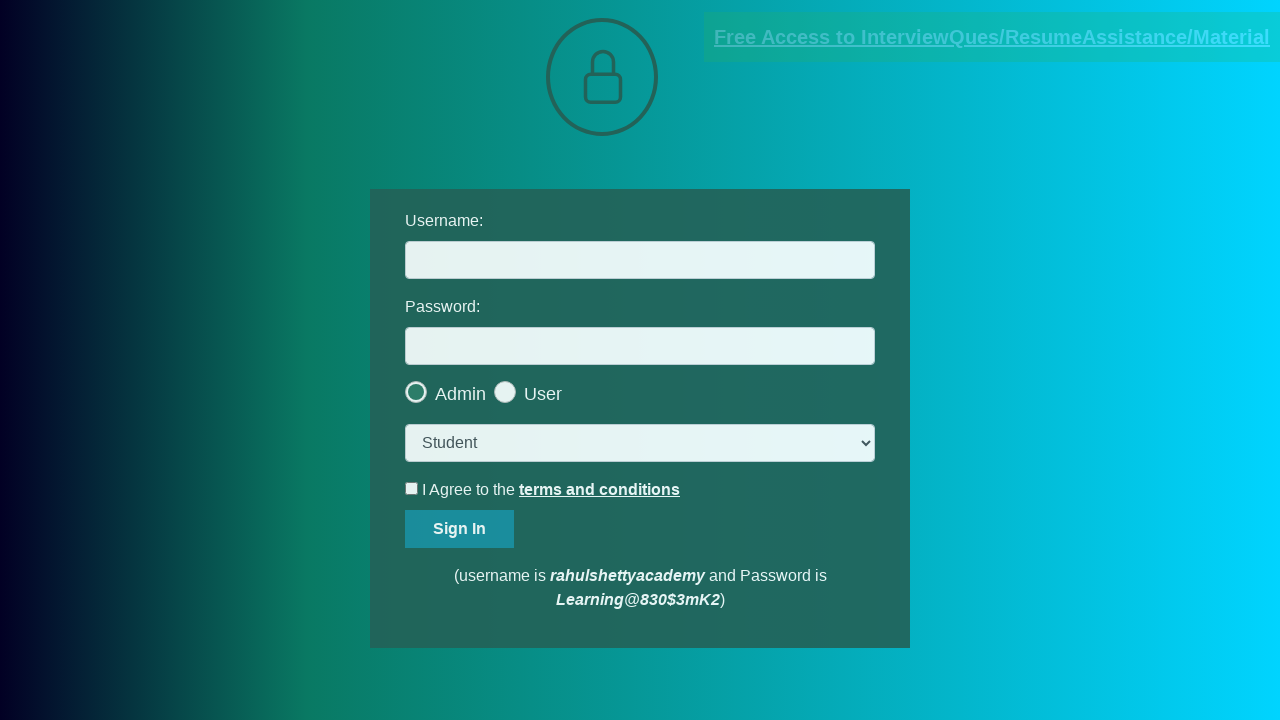

Waited for page to reach domcontentloaded state
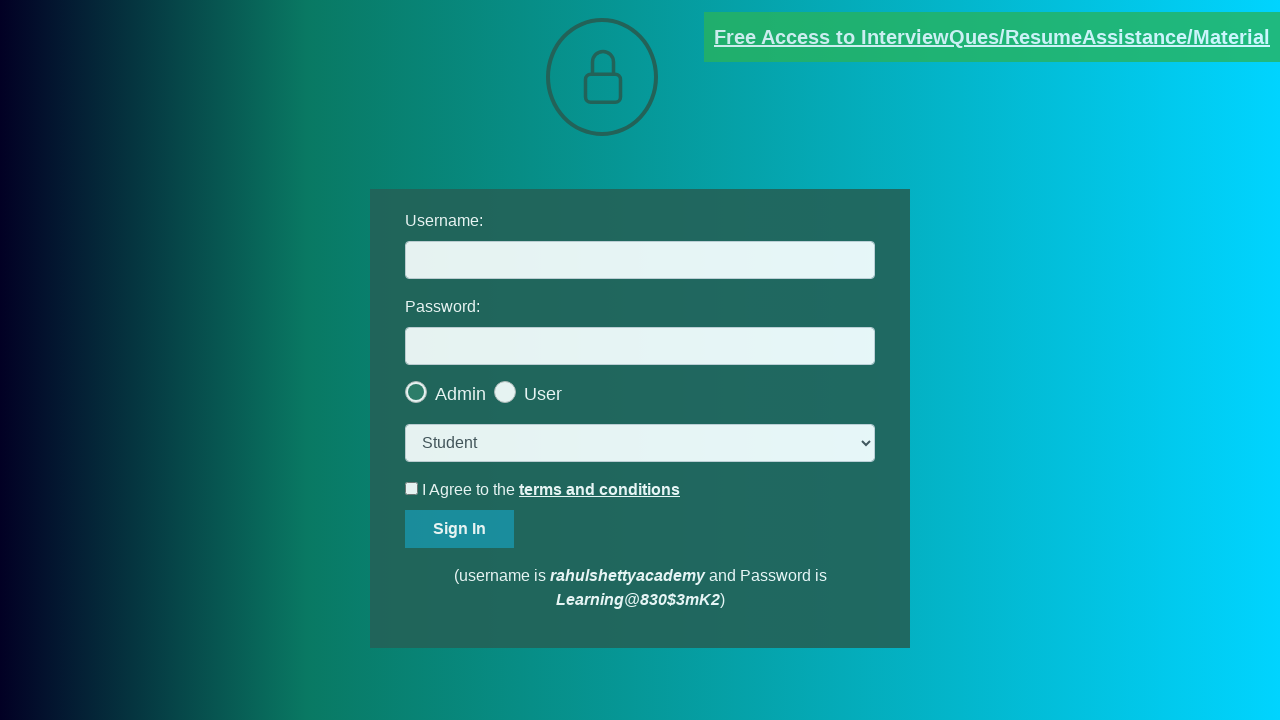

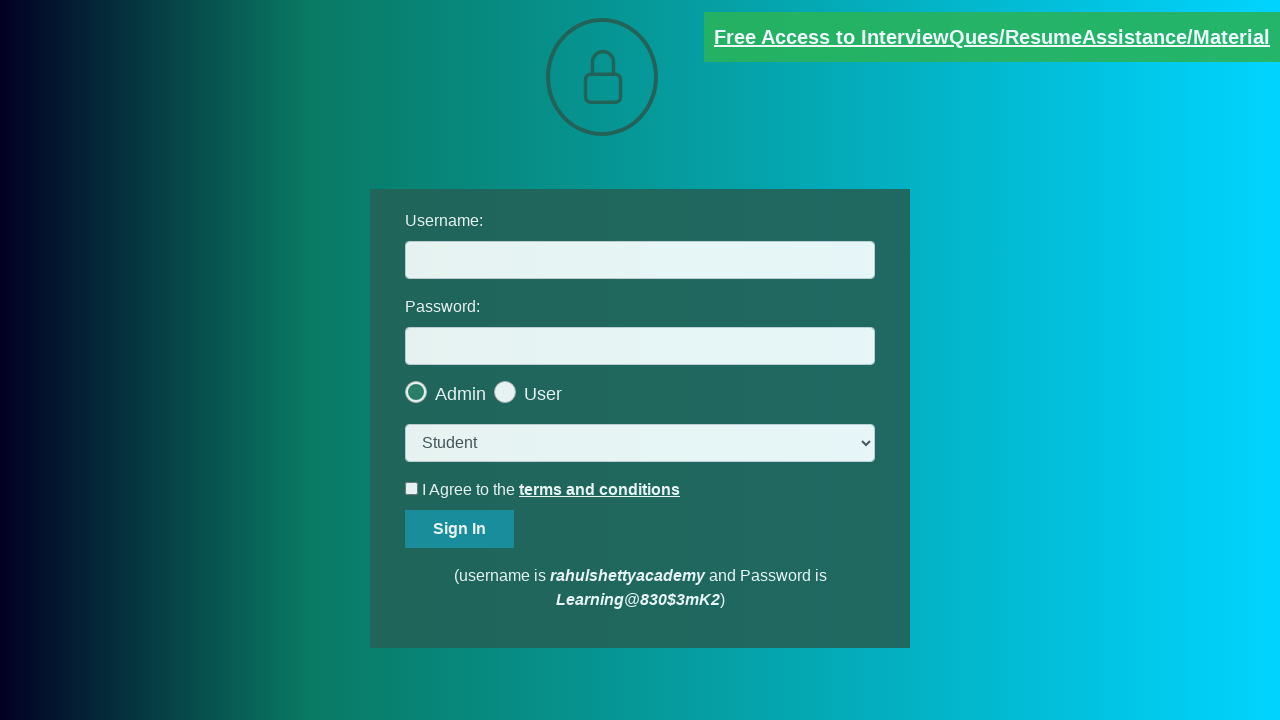